Tests the round trip radio button functionality on a flight booking practice page, verifying that clicking the round trip option enables/shows the return date field

Starting URL: https://rahulshettyacademy.com/dropdownsPractise/

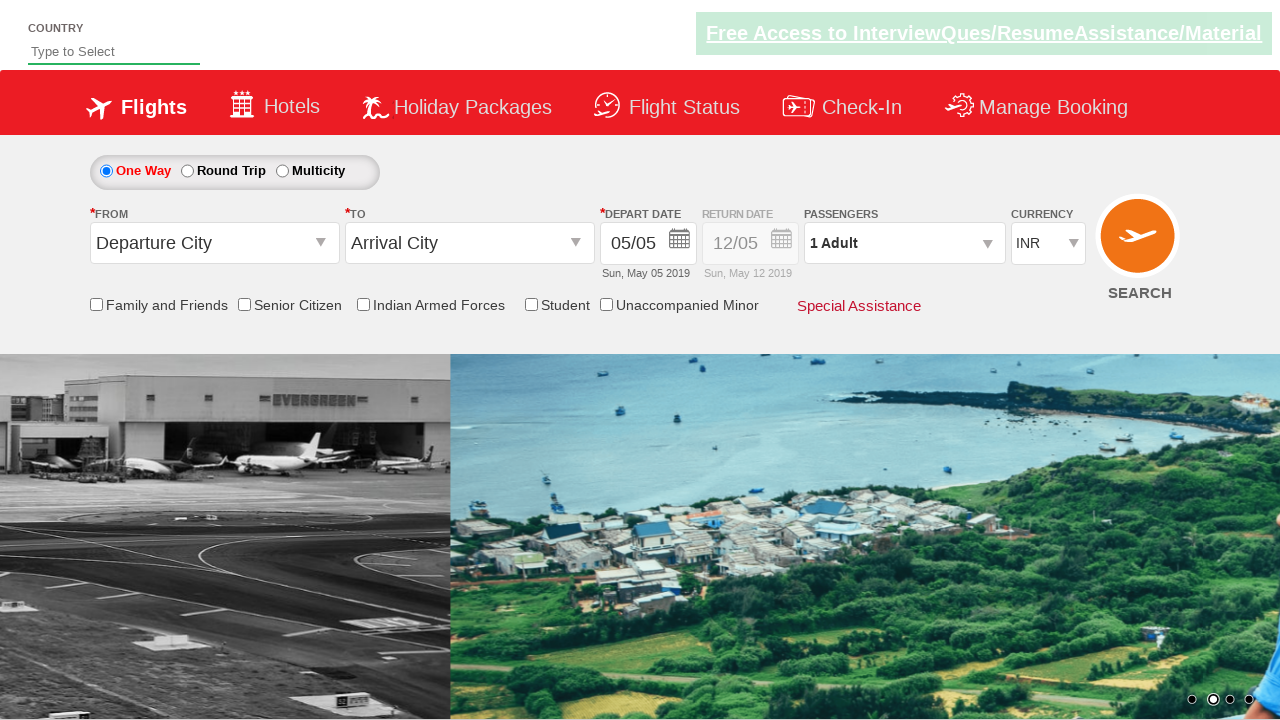

Clicked the round trip radio button at (187, 171) on #ctl00_mainContent_rbtnl_Trip_1
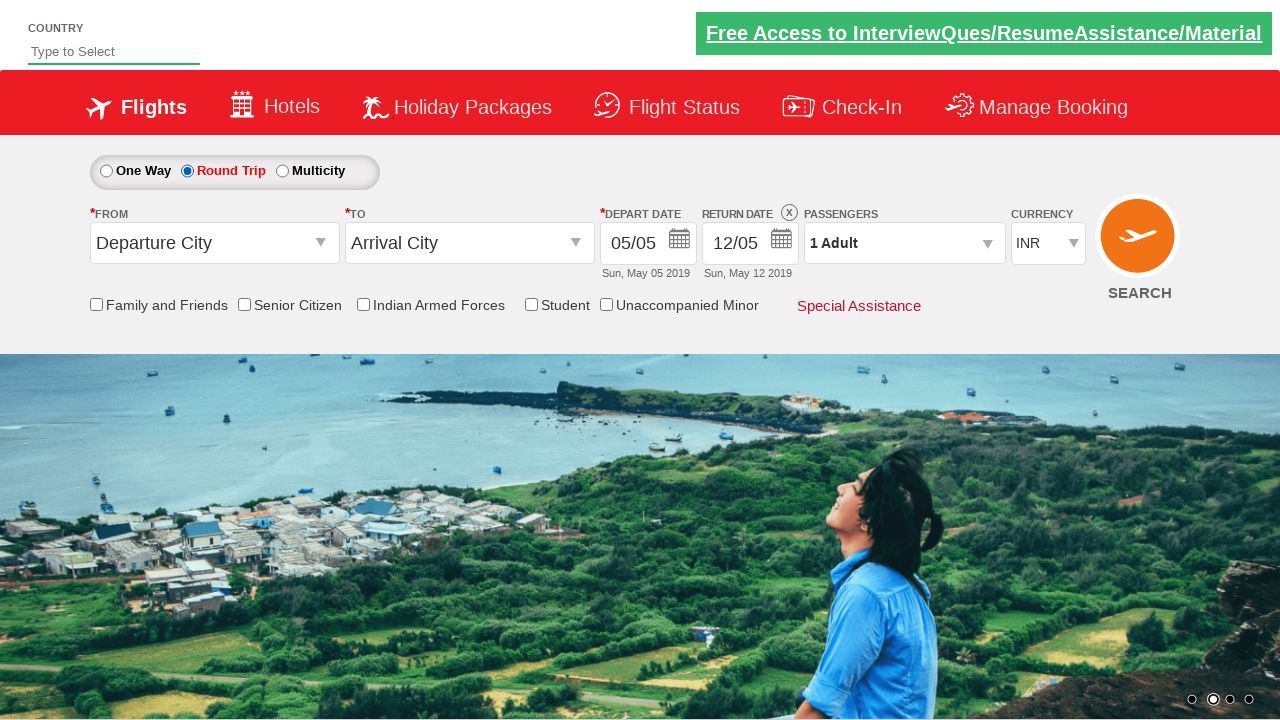

Return date field became visible and enabled
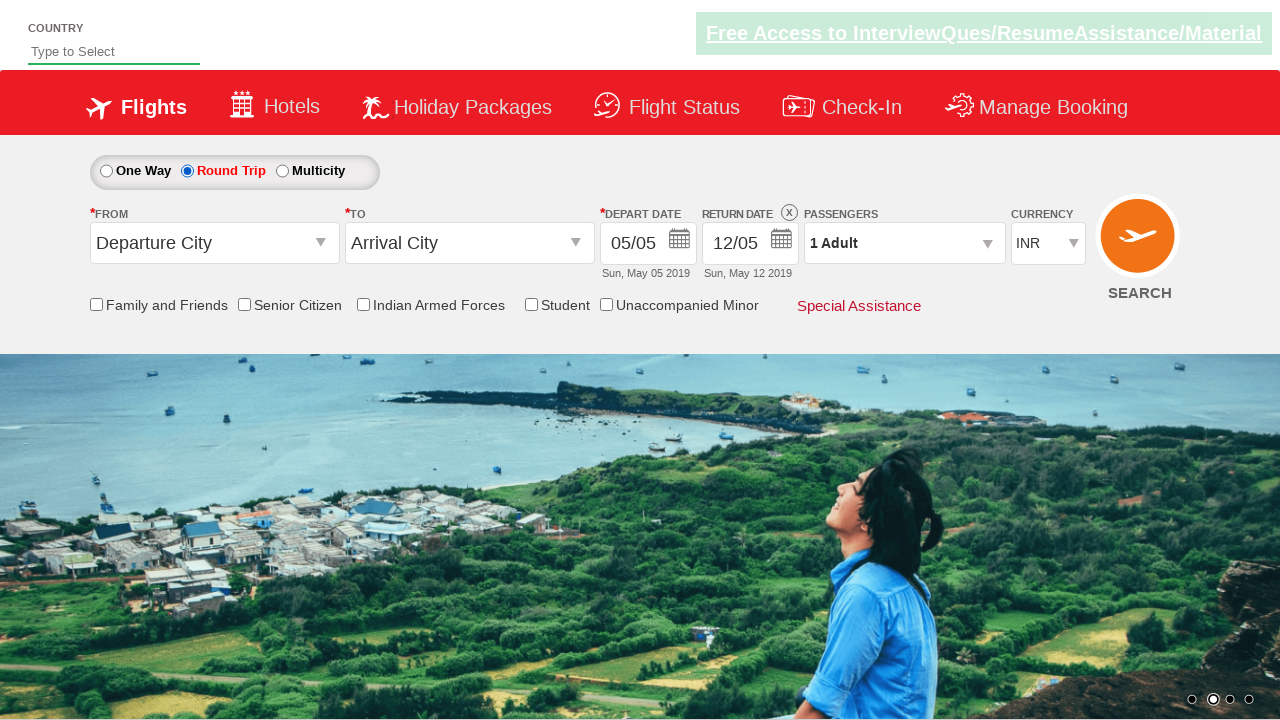

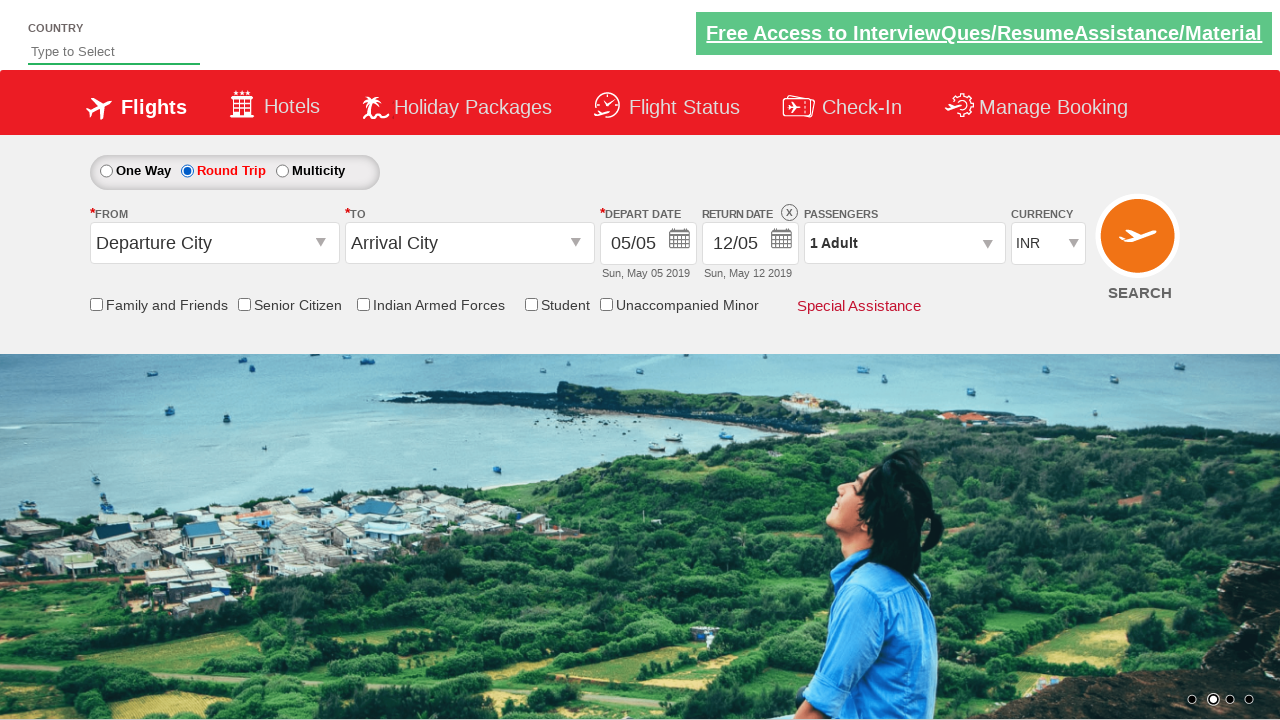